Tests editing an existing person by clicking the pencil icon on the first person, modifying their name and job, and verifying the changes are saved.

Starting URL: https://kristinek.github.io/site/tasks/list_of_people_with_jobs.html

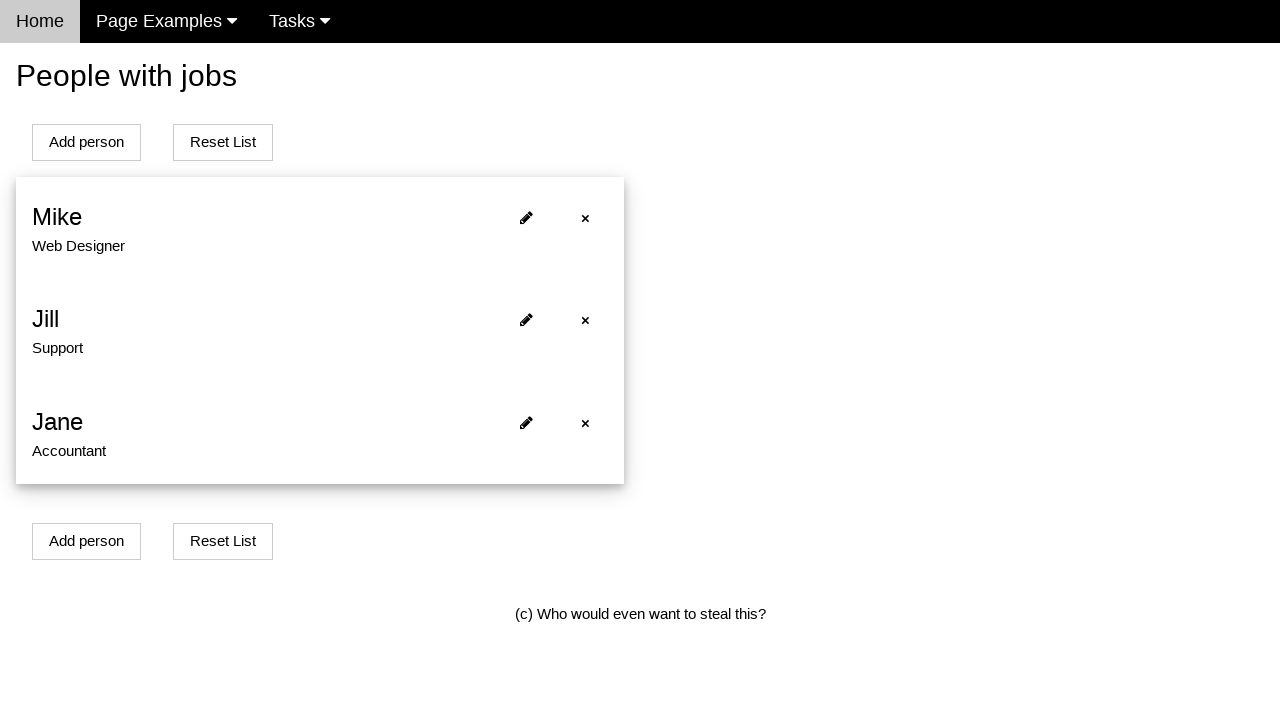

Clicked pencil icon on first person to open edit modal at (526, 217) on xpath=//*[@id='person0']/span[2]/i
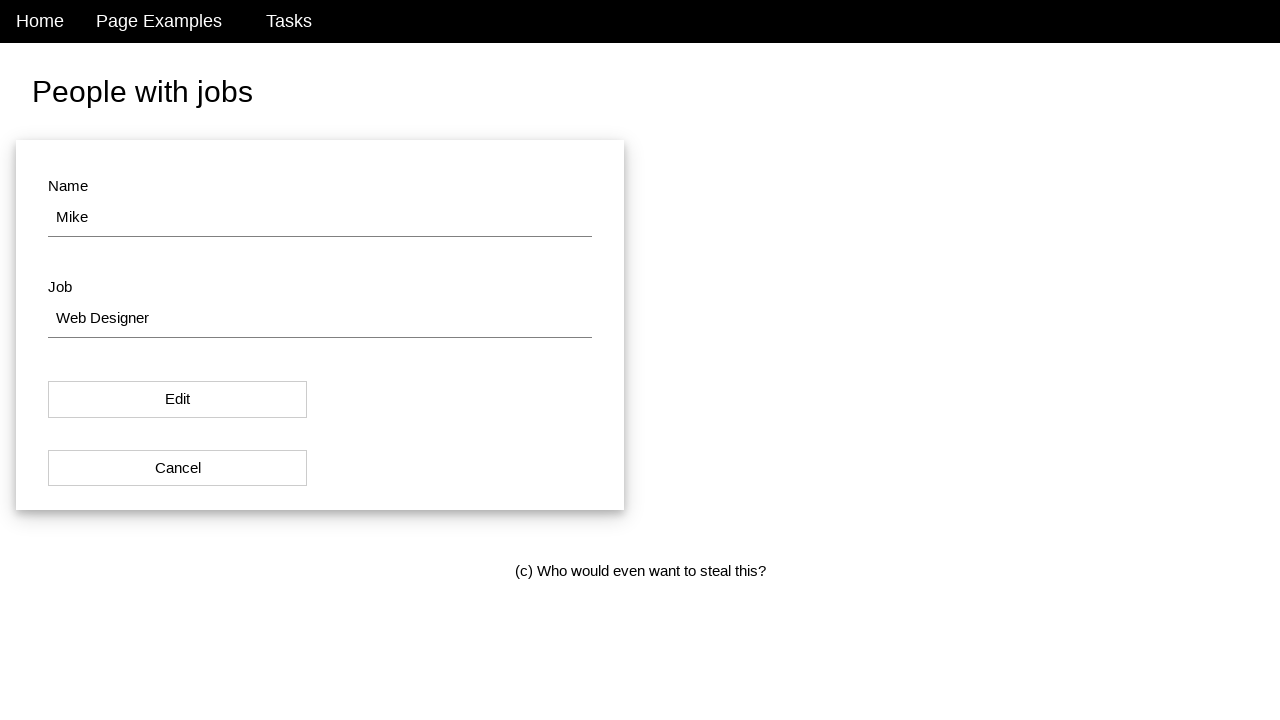

Waited for edit modal to appear
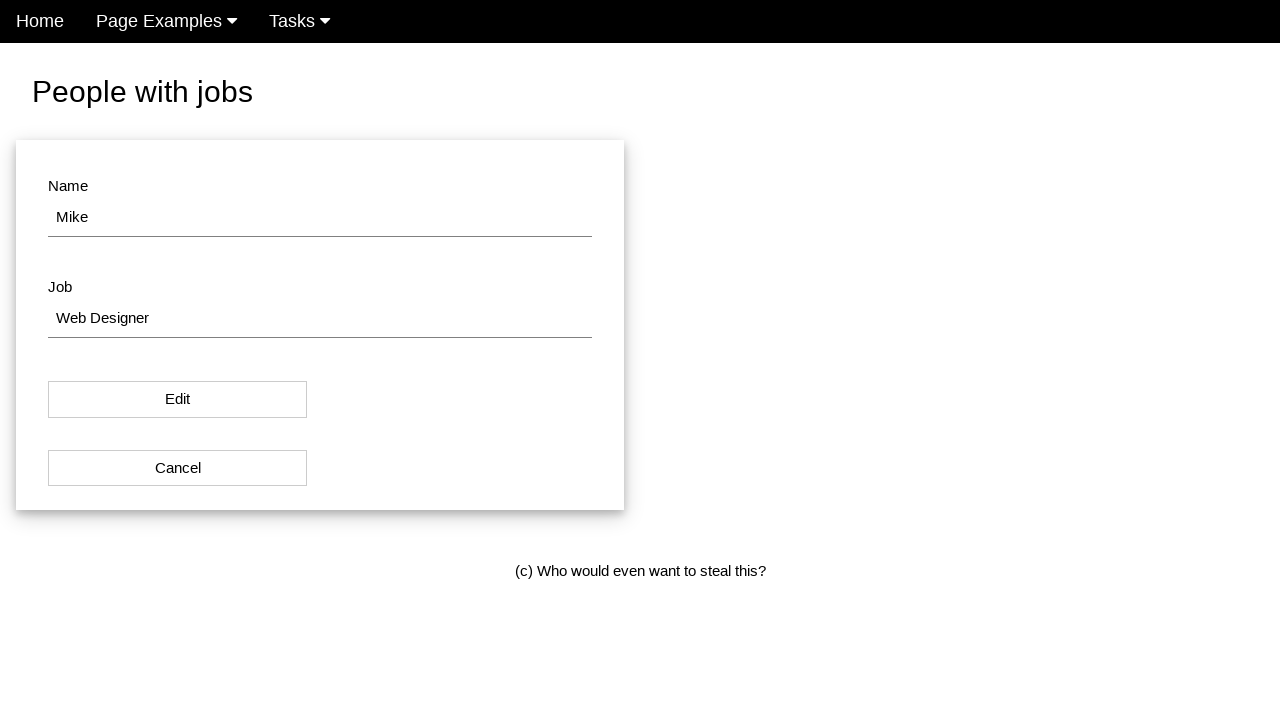

Cleared the name field on #name
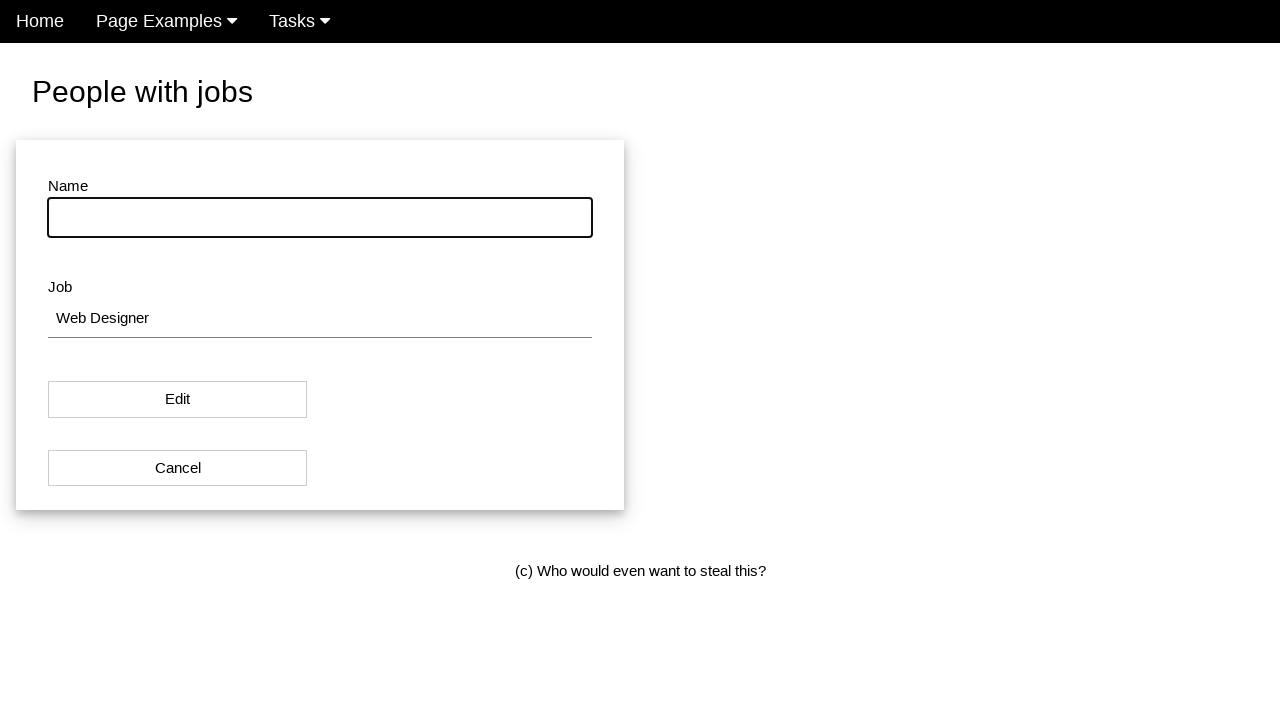

Entered new name 'Michael Roberts' on #name
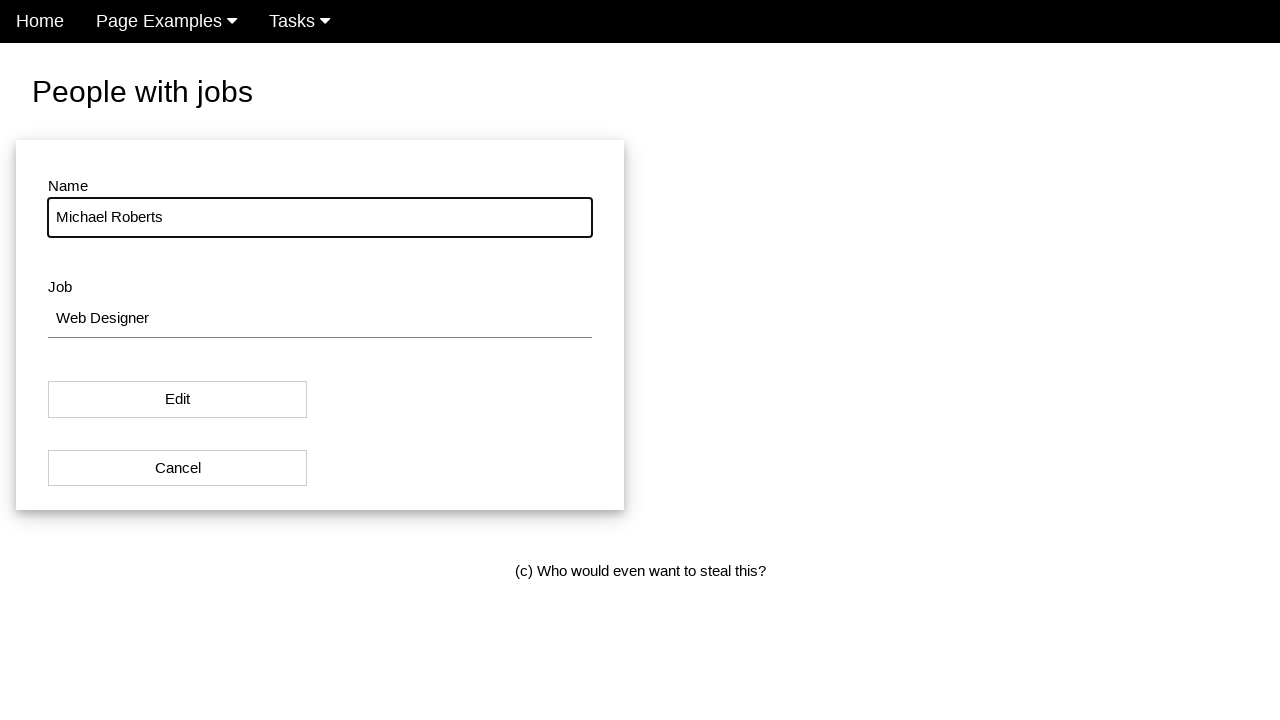

Cleared the job field on #job
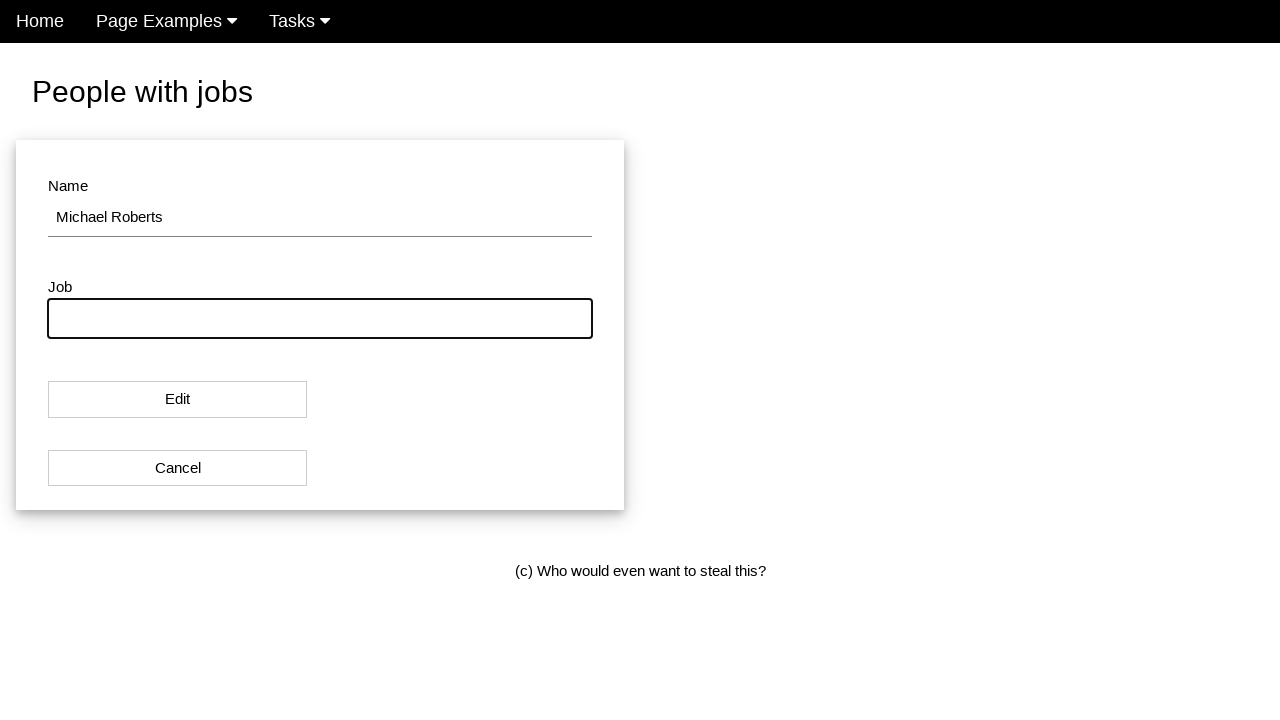

Entered new job title 'Project Manager' on #job
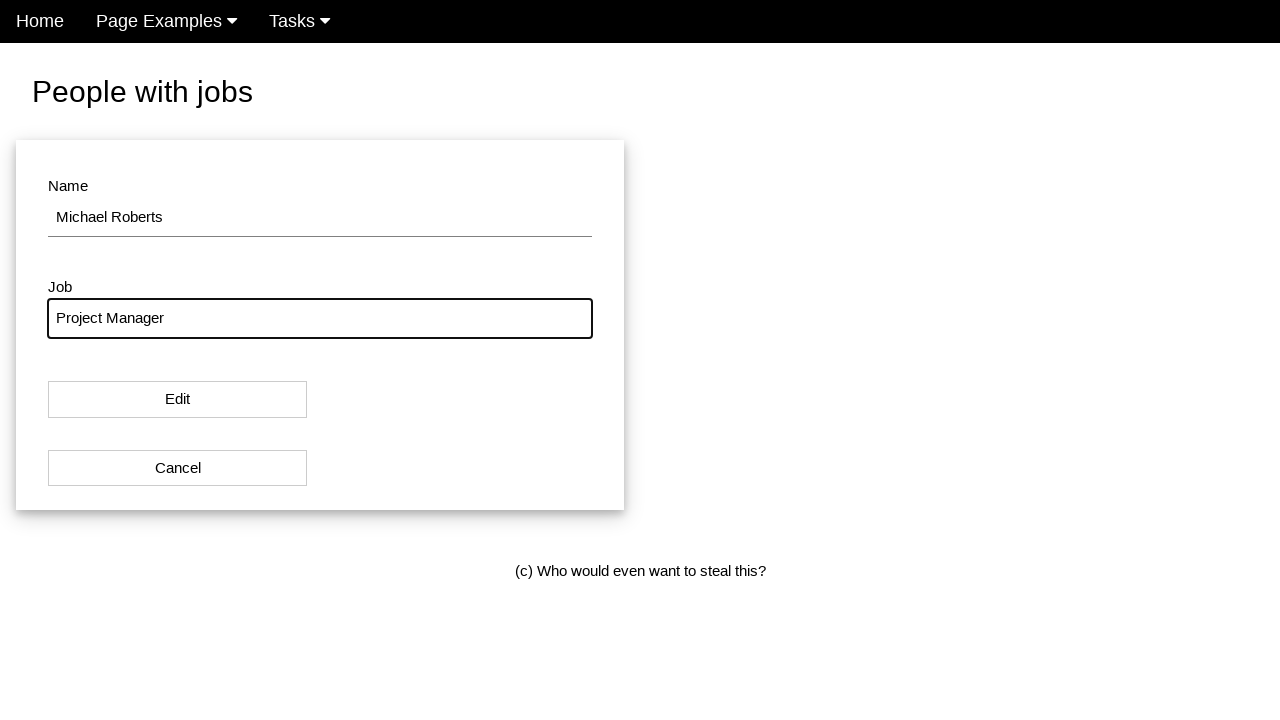

Clicked Edit button to save changes at (178, 400) on #modal_button
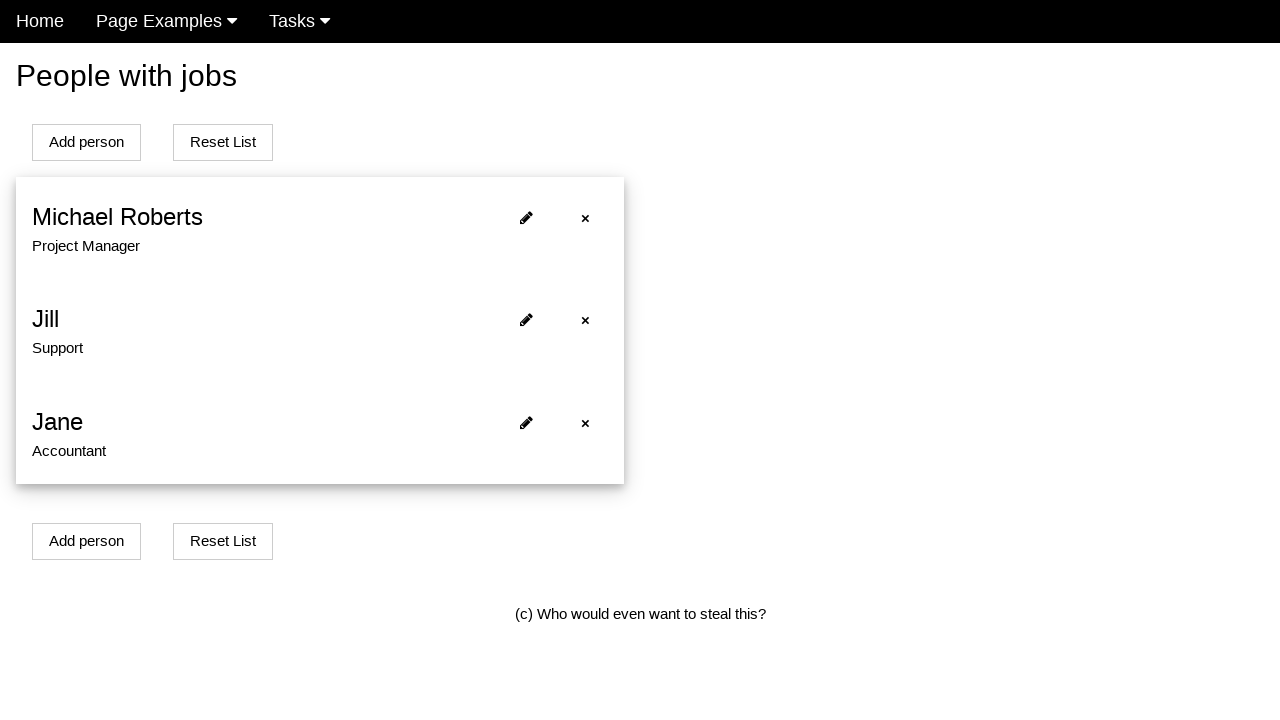

Waited for changes to be applied
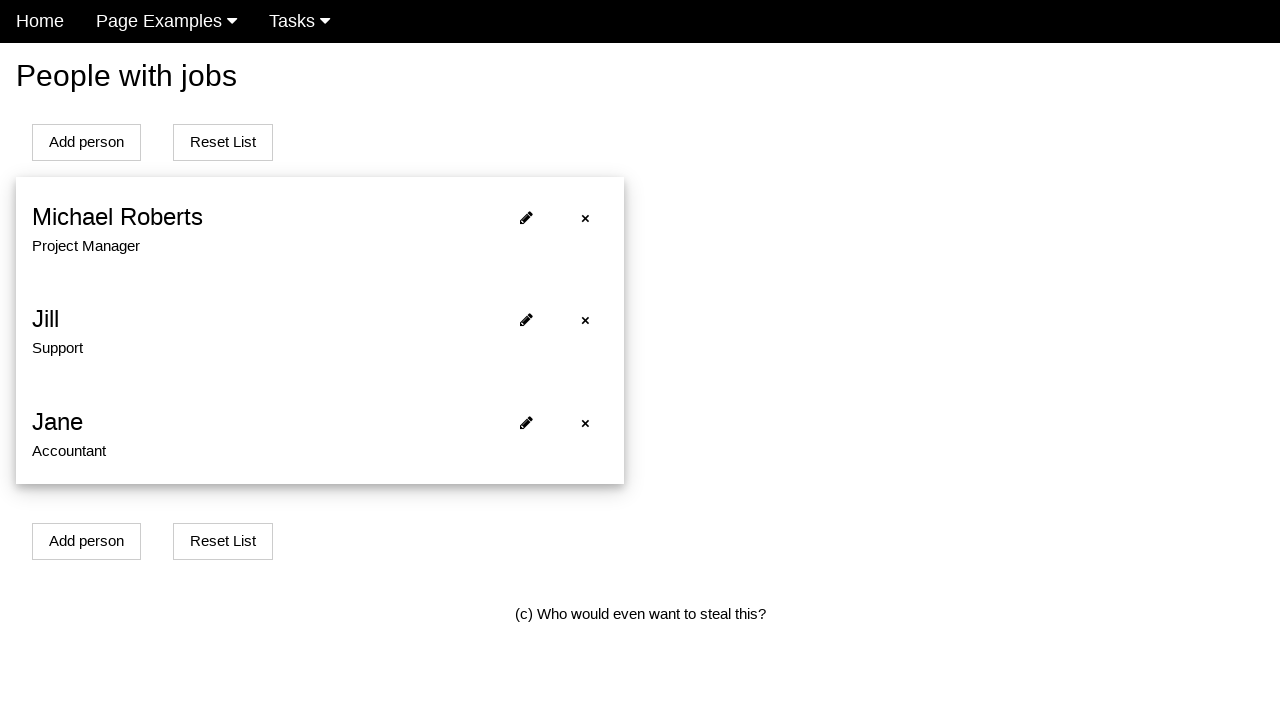

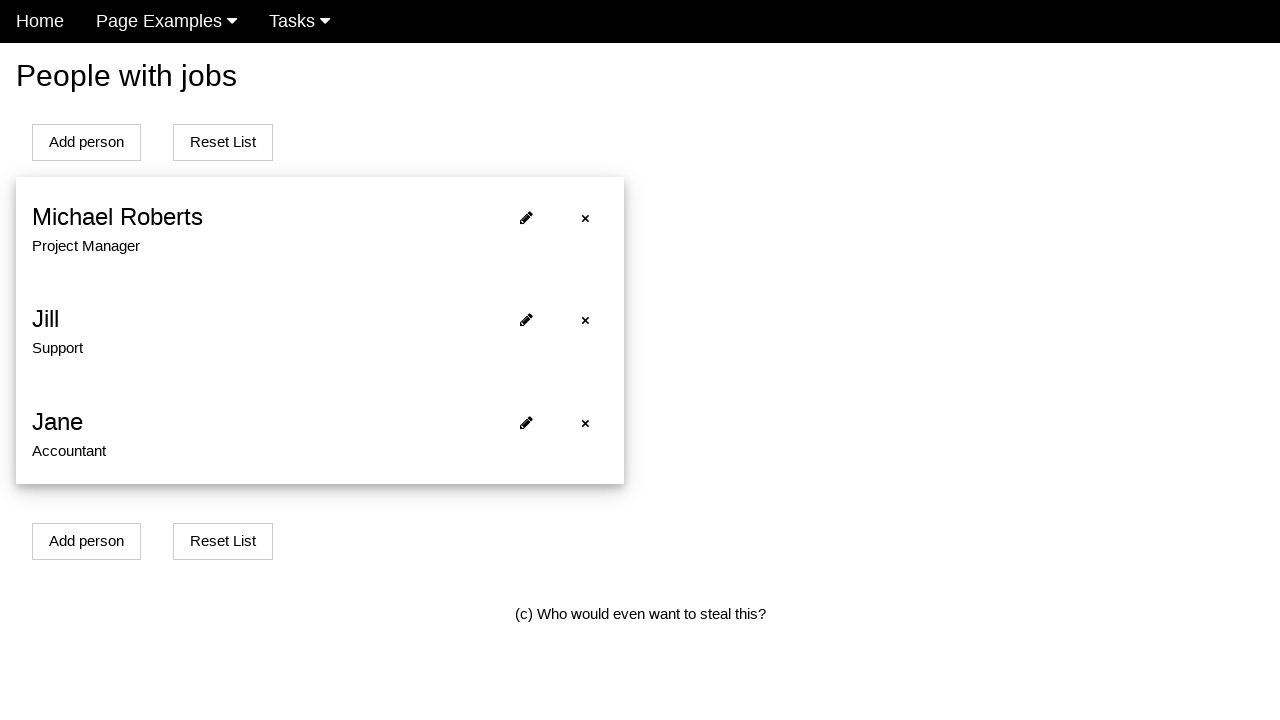